Tests alert handling by triggering a simple alert and accepting it

Starting URL: https://demoqa.com/alerts

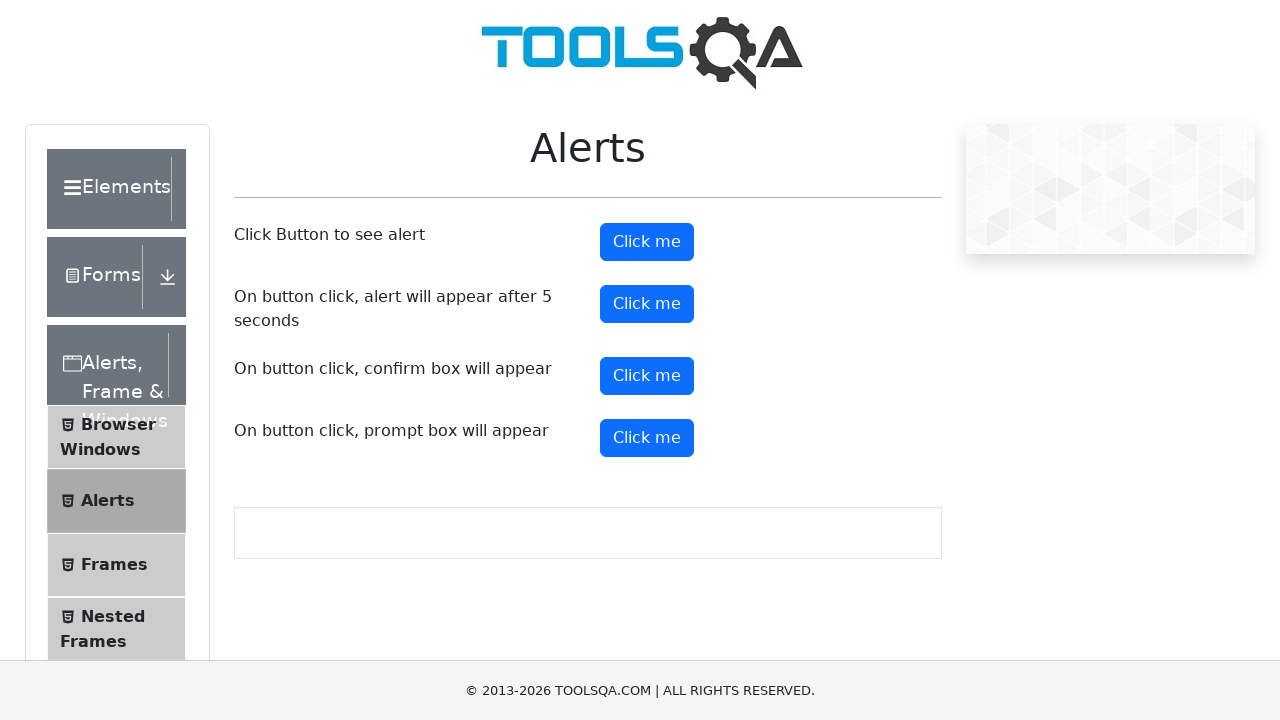

Clicked alert button to trigger simple alert at (647, 242) on #alertButton
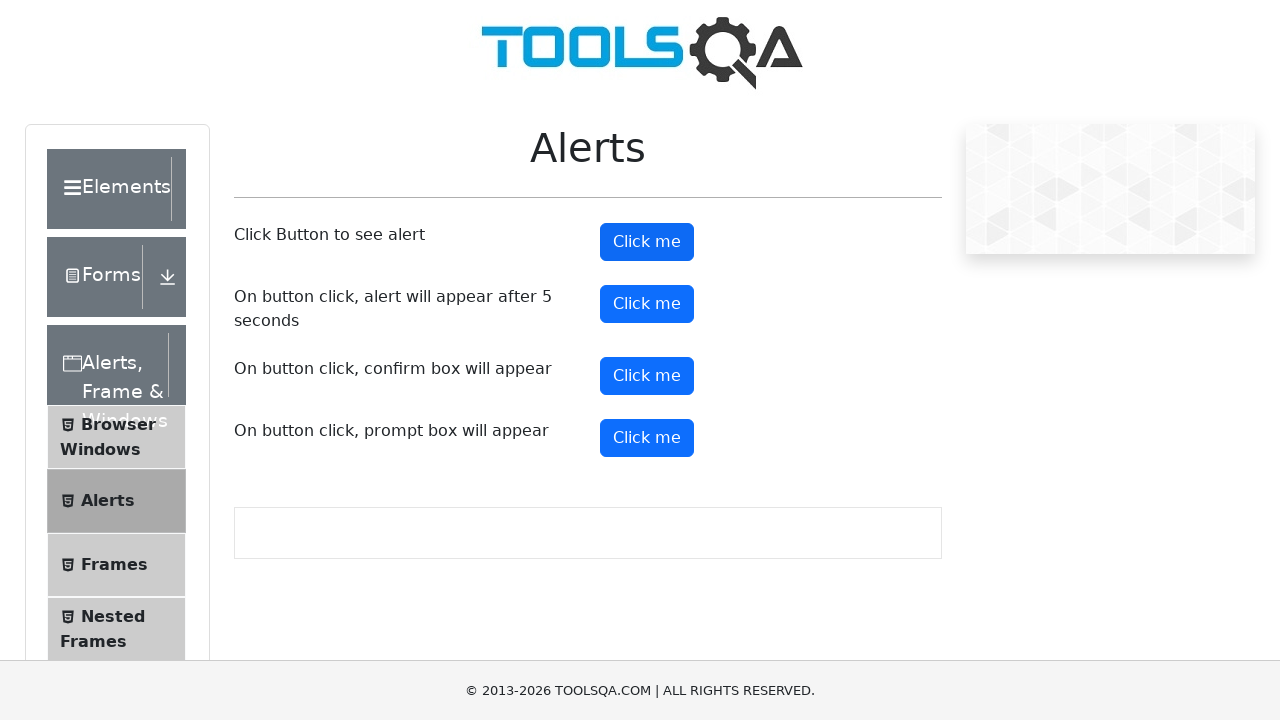

Set up dialog handler to accept alerts
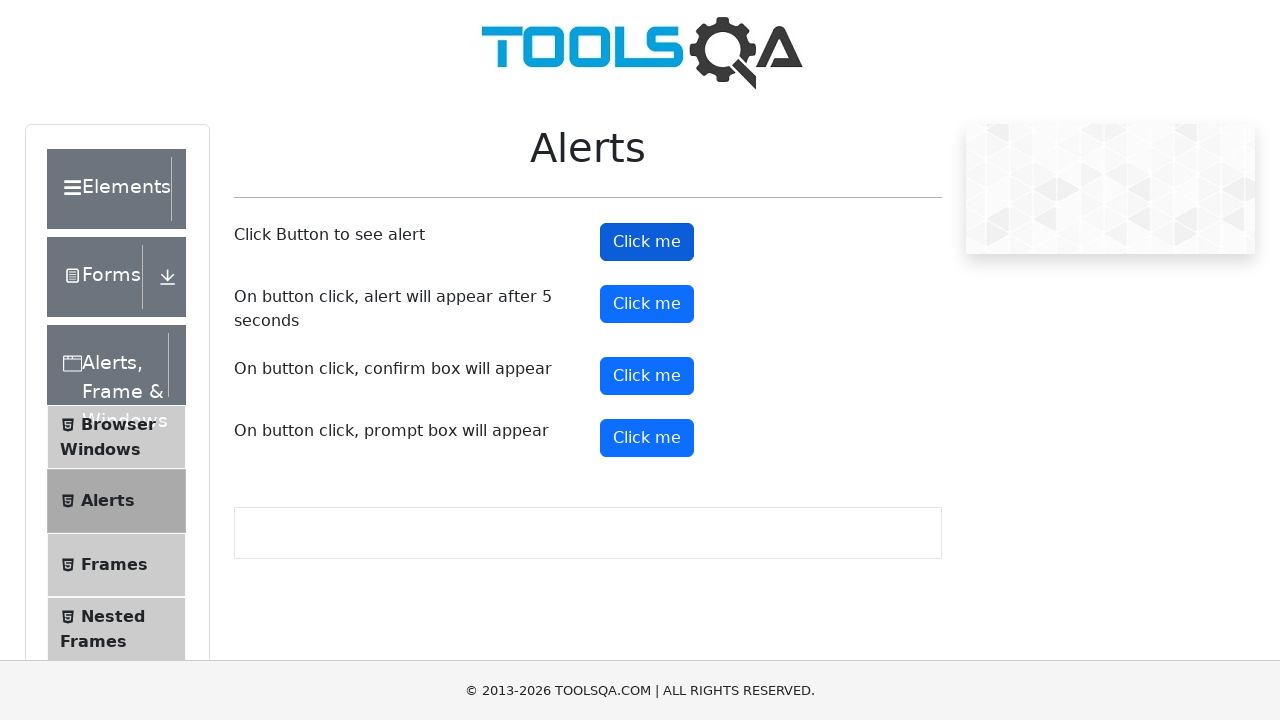

Evaluated JavaScript to trigger pending dialogs
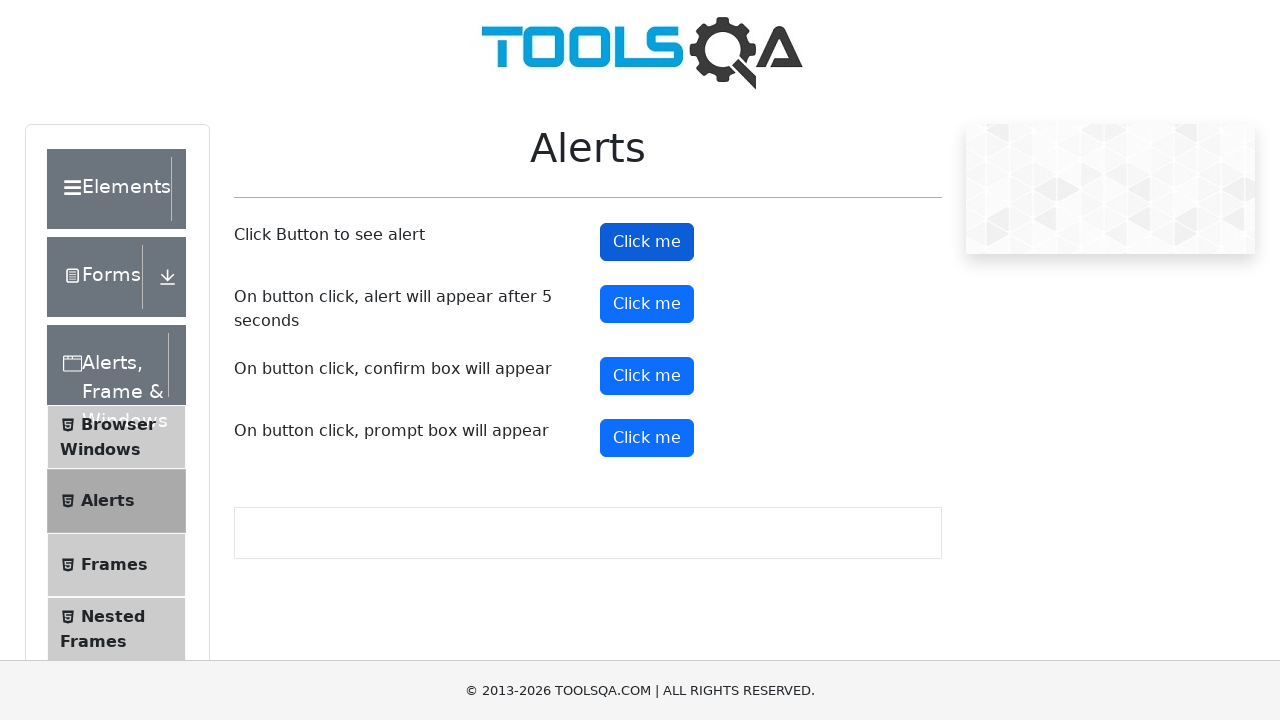

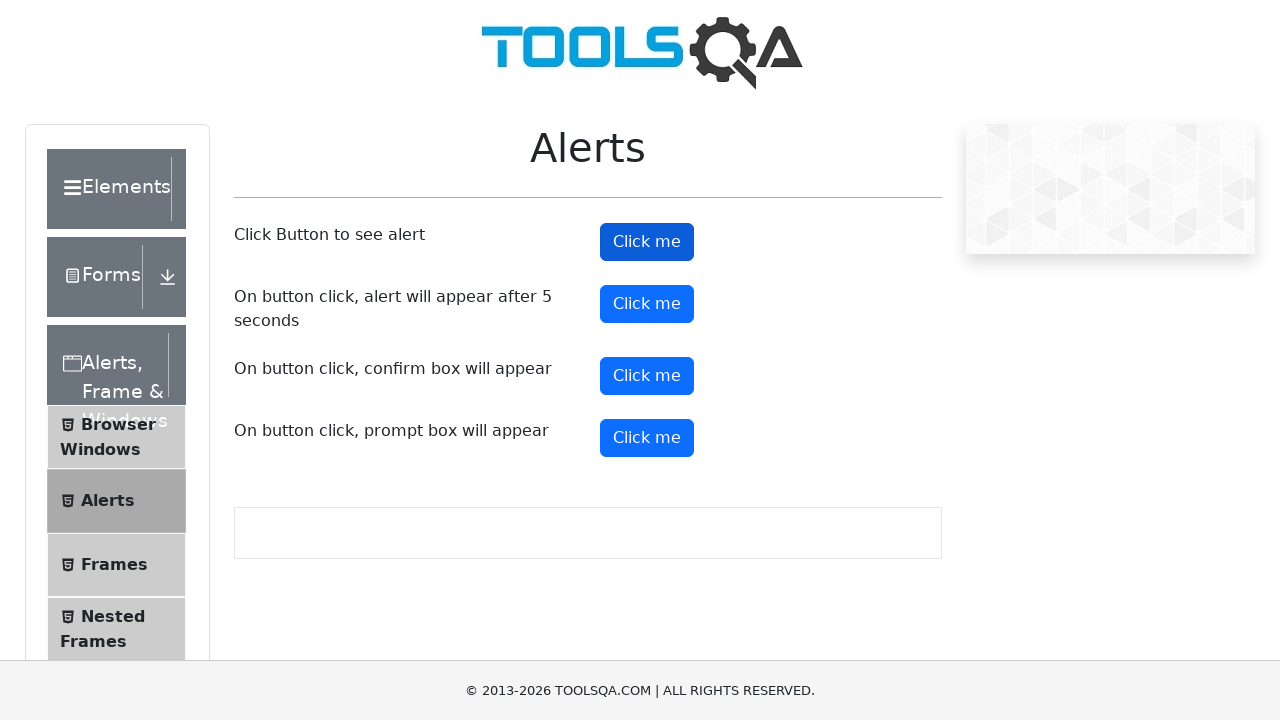